Tests triangle classification with sides 2, 2, 1 expecting "Isosceles"

Starting URL: https://testpages.eviltester.com/styled/apps/triangle/triangle001.html

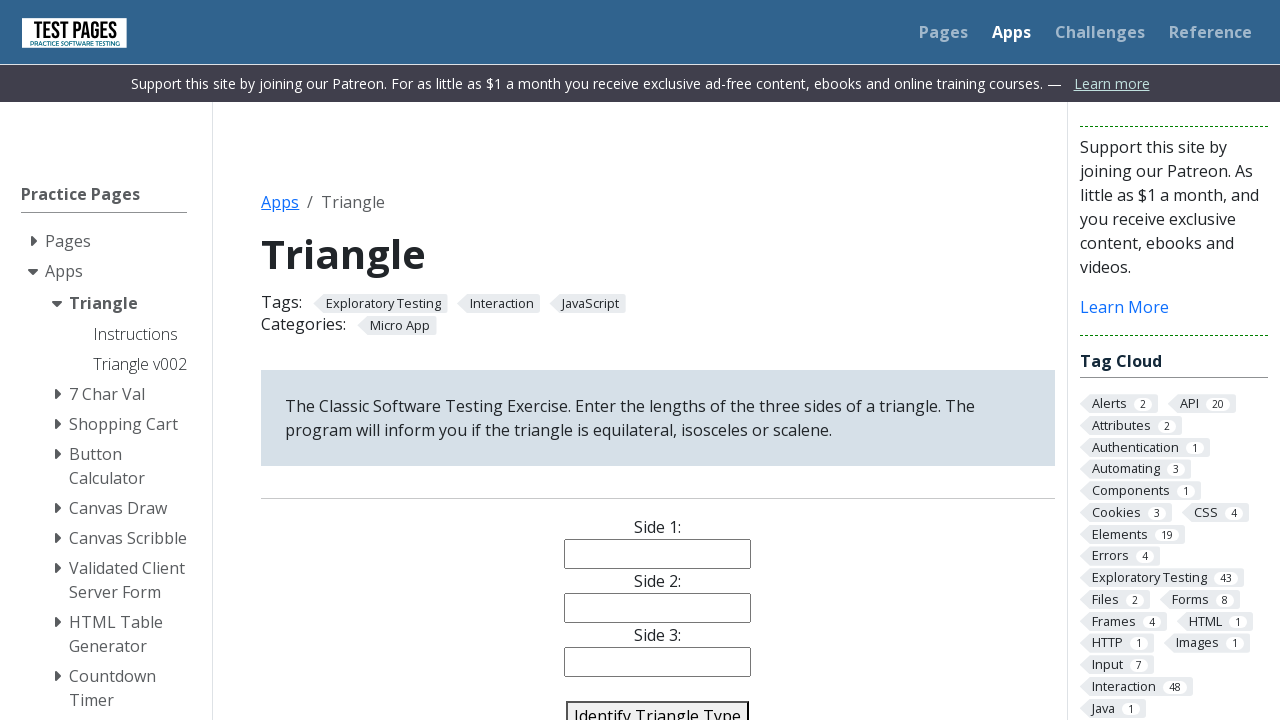

Filled side1 input with '2' on #side1
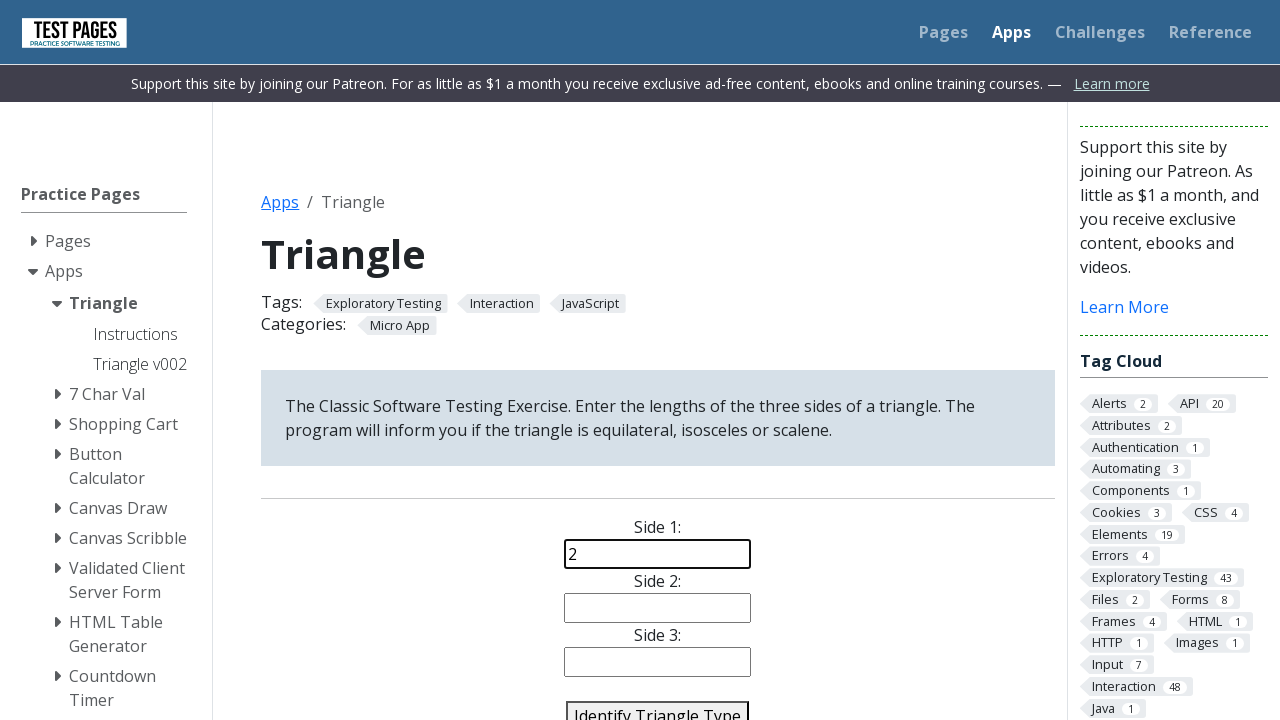

Filled side2 input with '2' on #side2
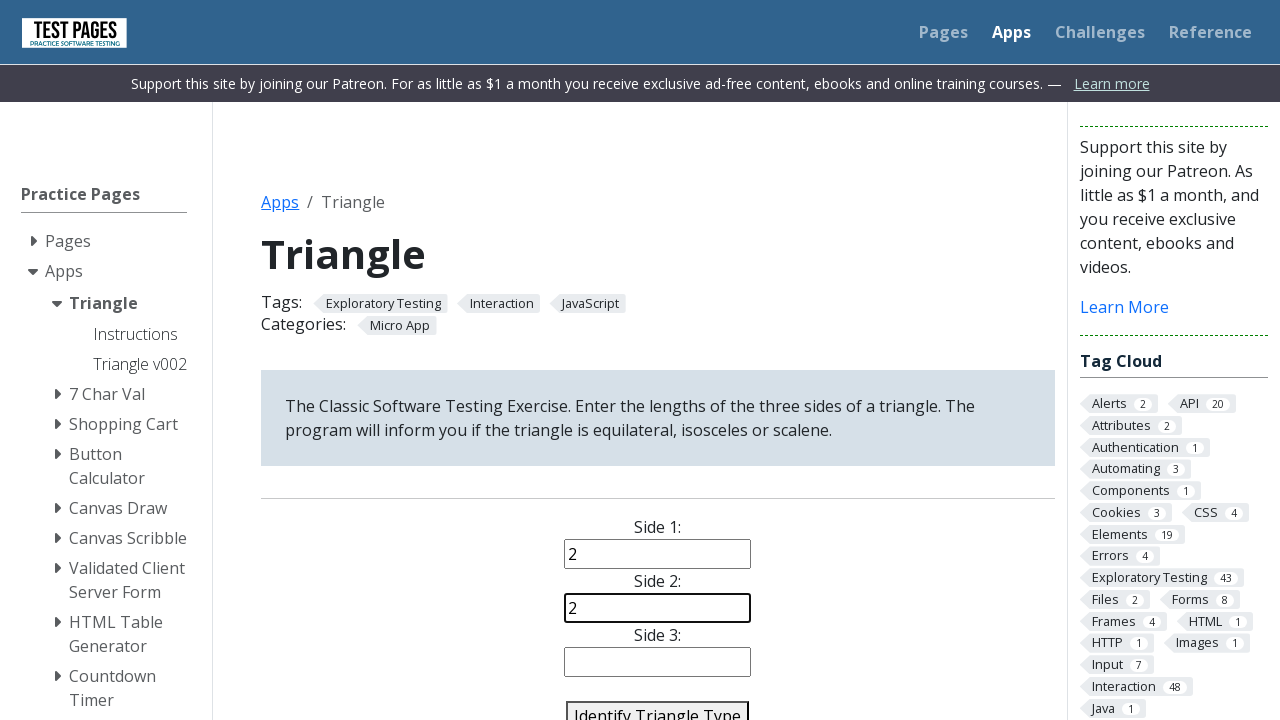

Filled side3 input with '1' on #side3
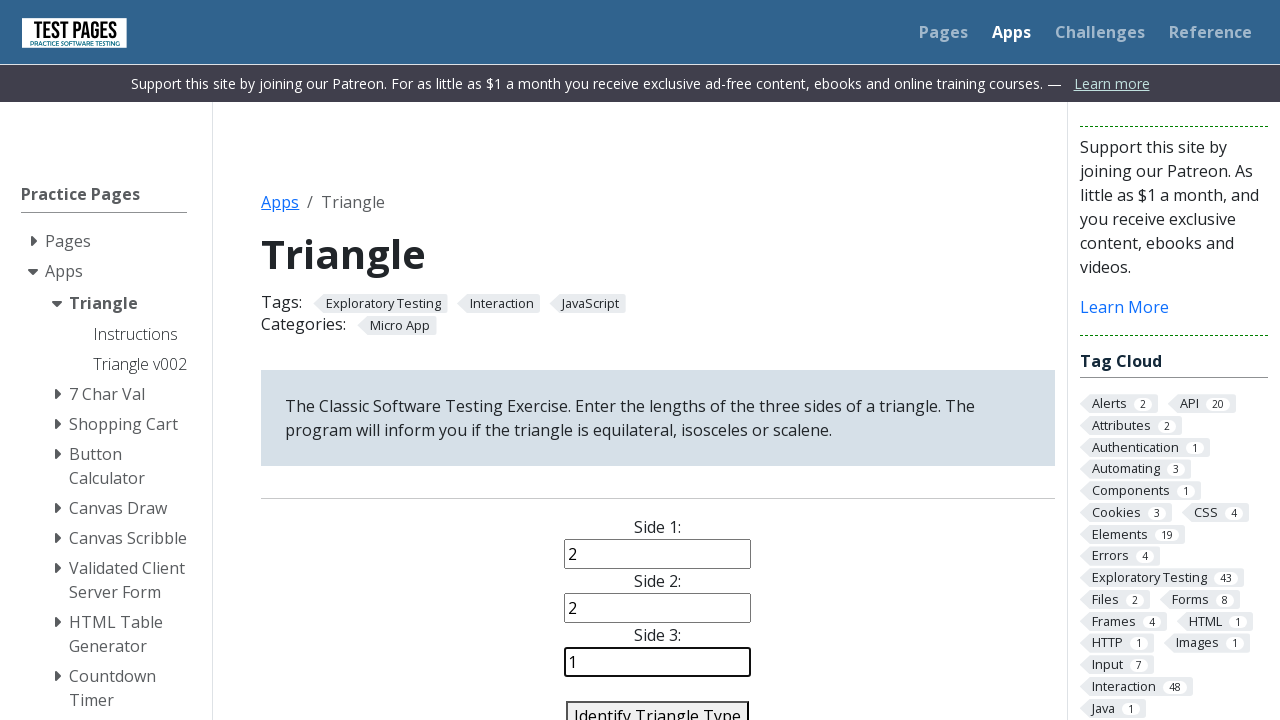

Clicked identify button to classify triangle at (658, 705) on #identify-triangle-action
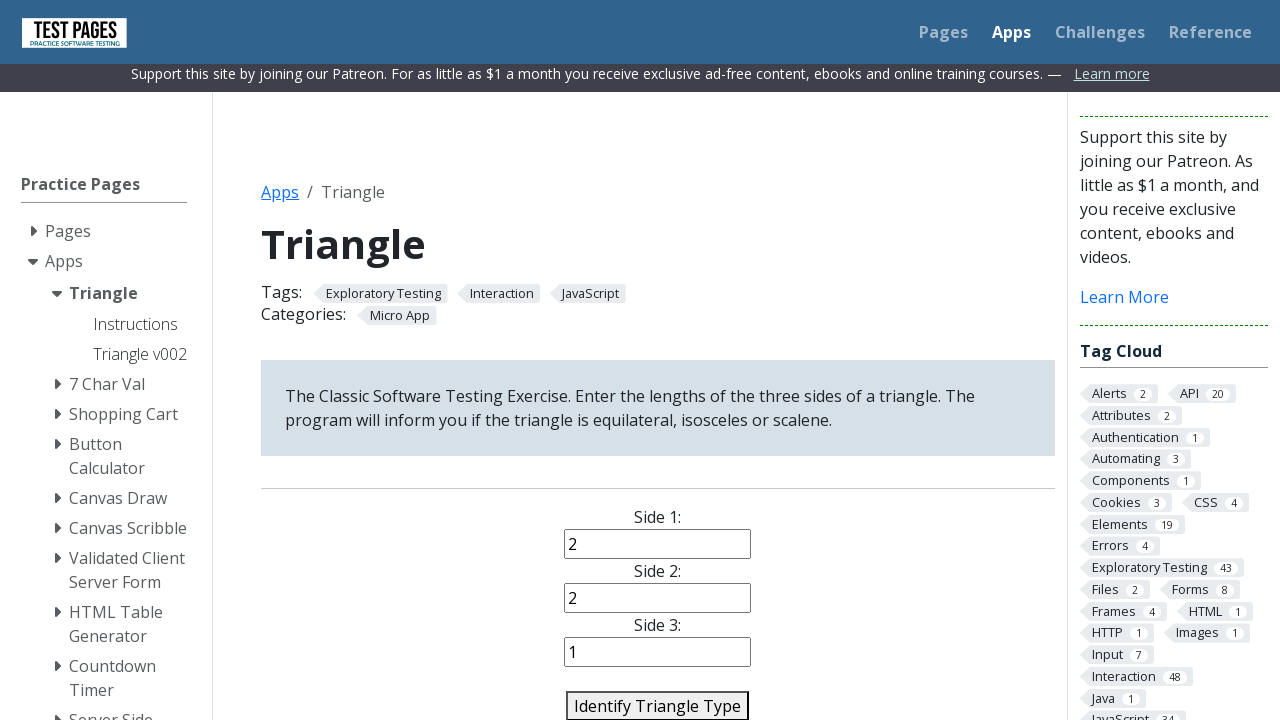

Triangle classification result 'Isosceles' appeared successfully
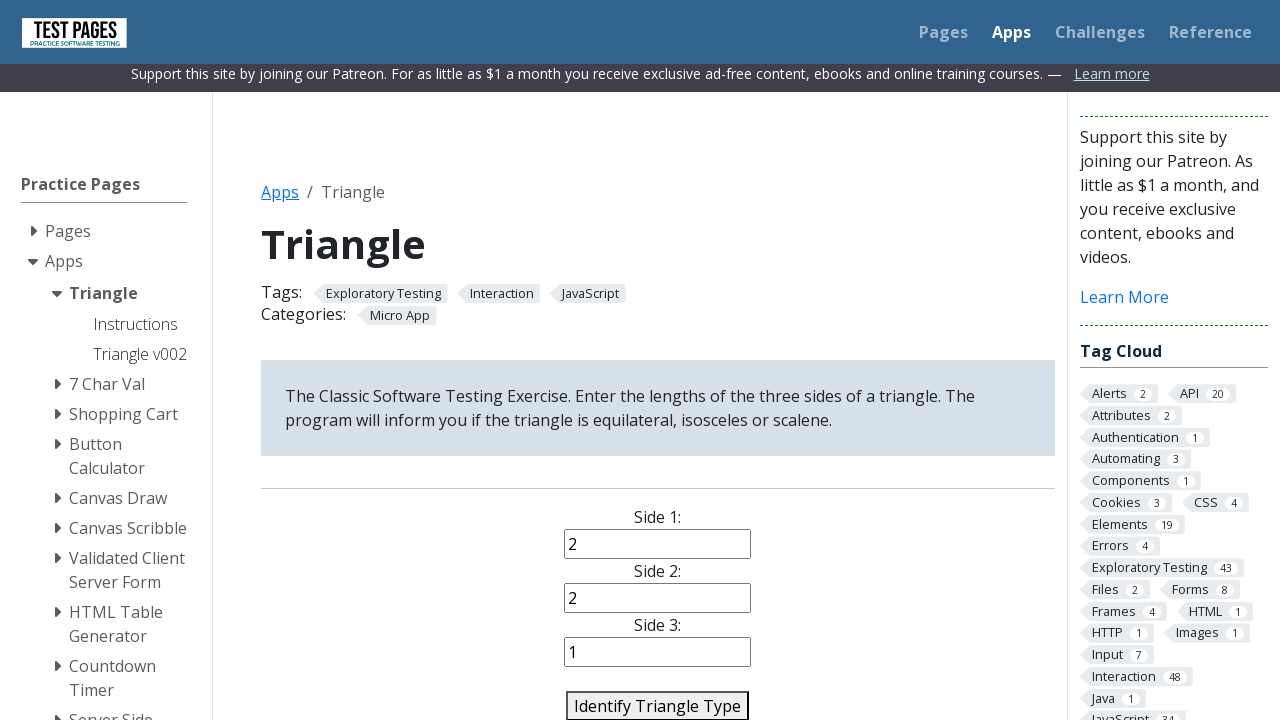

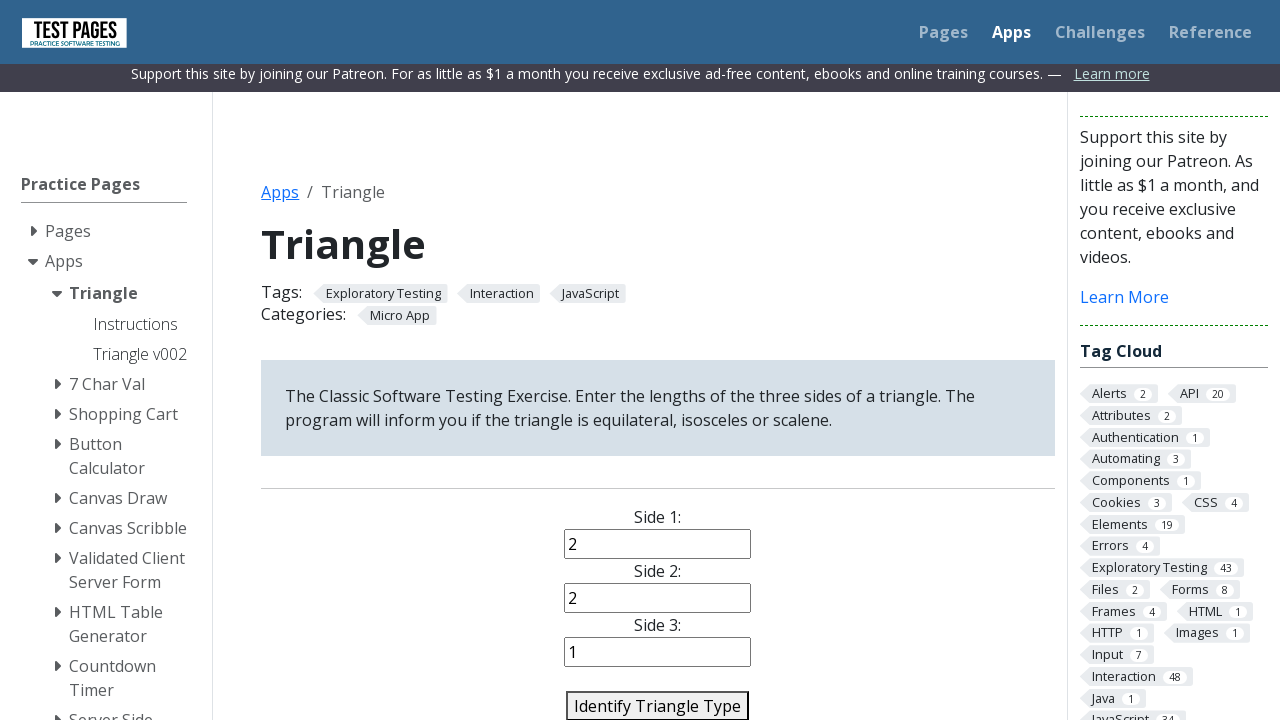